Tests a contact form by filling in first name, last name, and email fields with test data

Starting URL: https://www.automationtesting.co.uk/contactForm.html

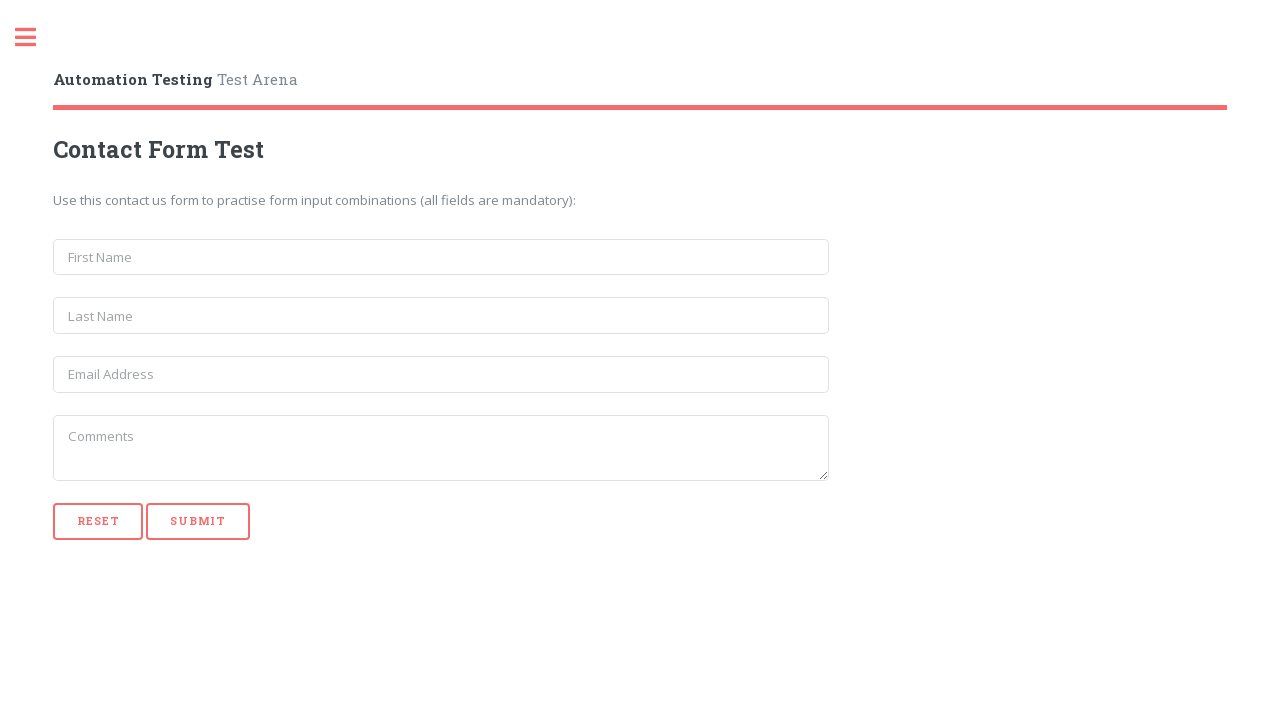

Filled first name field with 'Akif' on input[name='first_name']
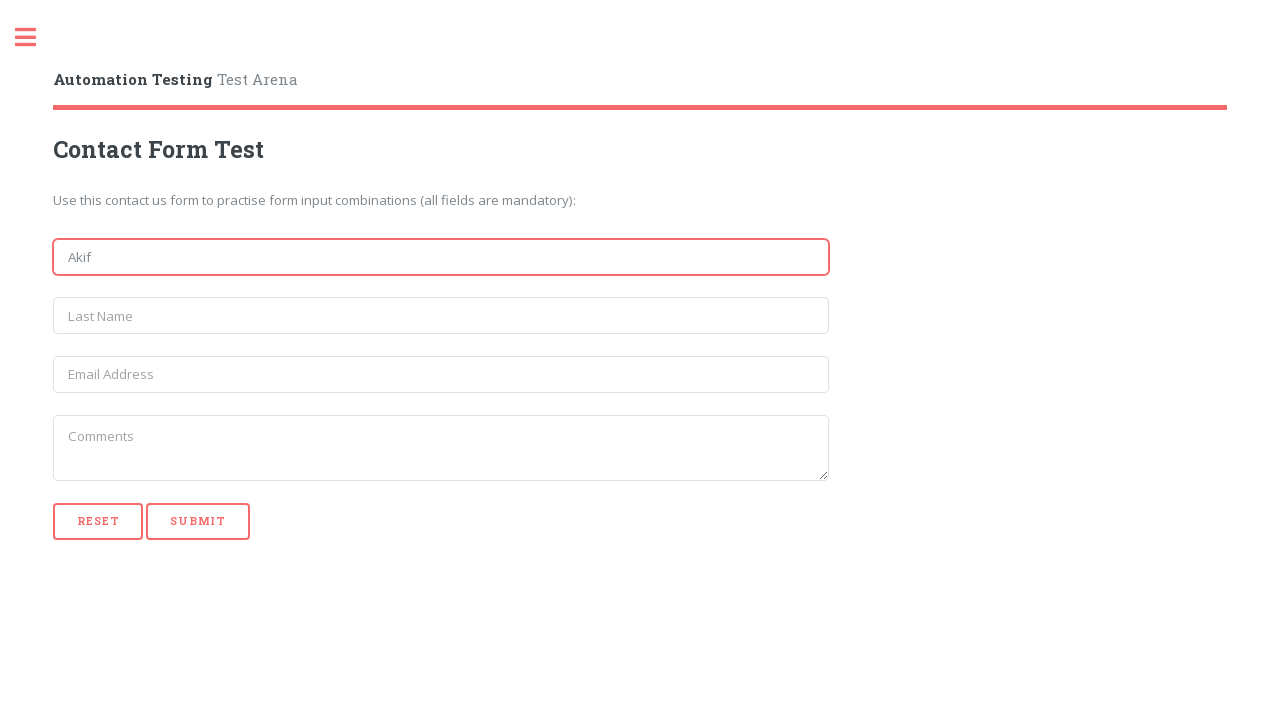

Filled last name field with 'Yorulmaz' on input[name='last_name']
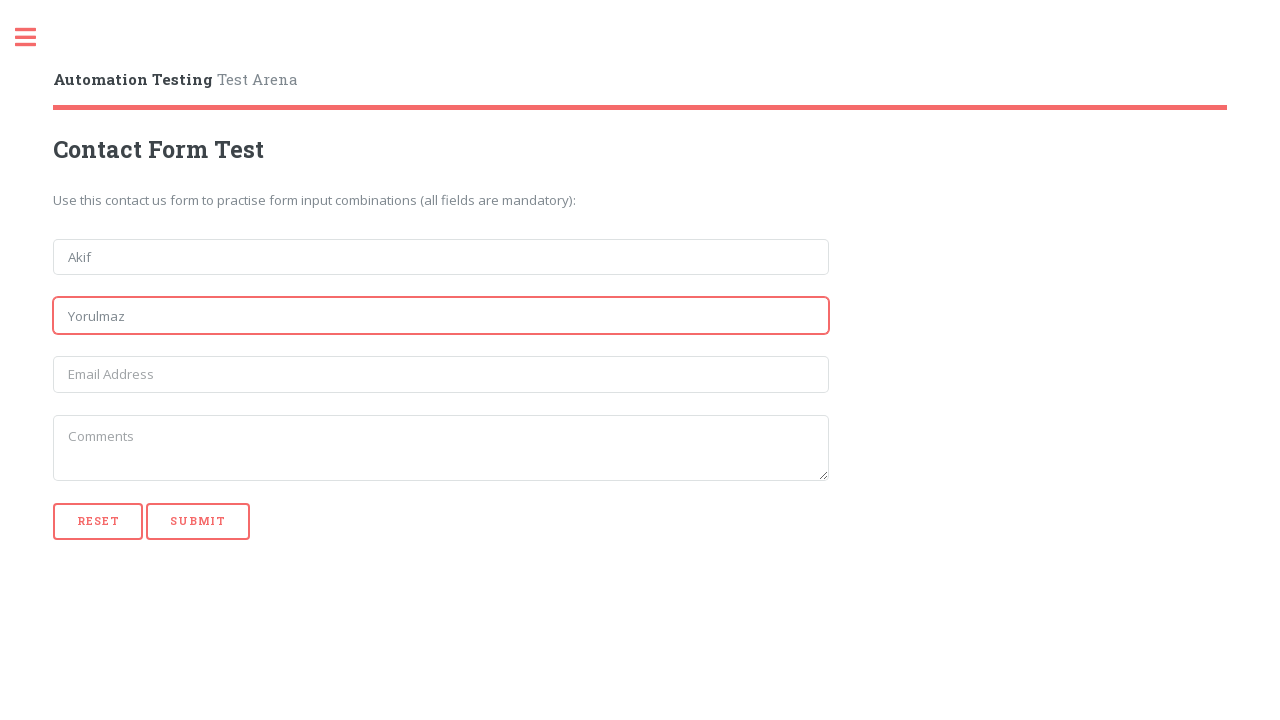

Filled email field with 'test@example.com' on input[name='email']
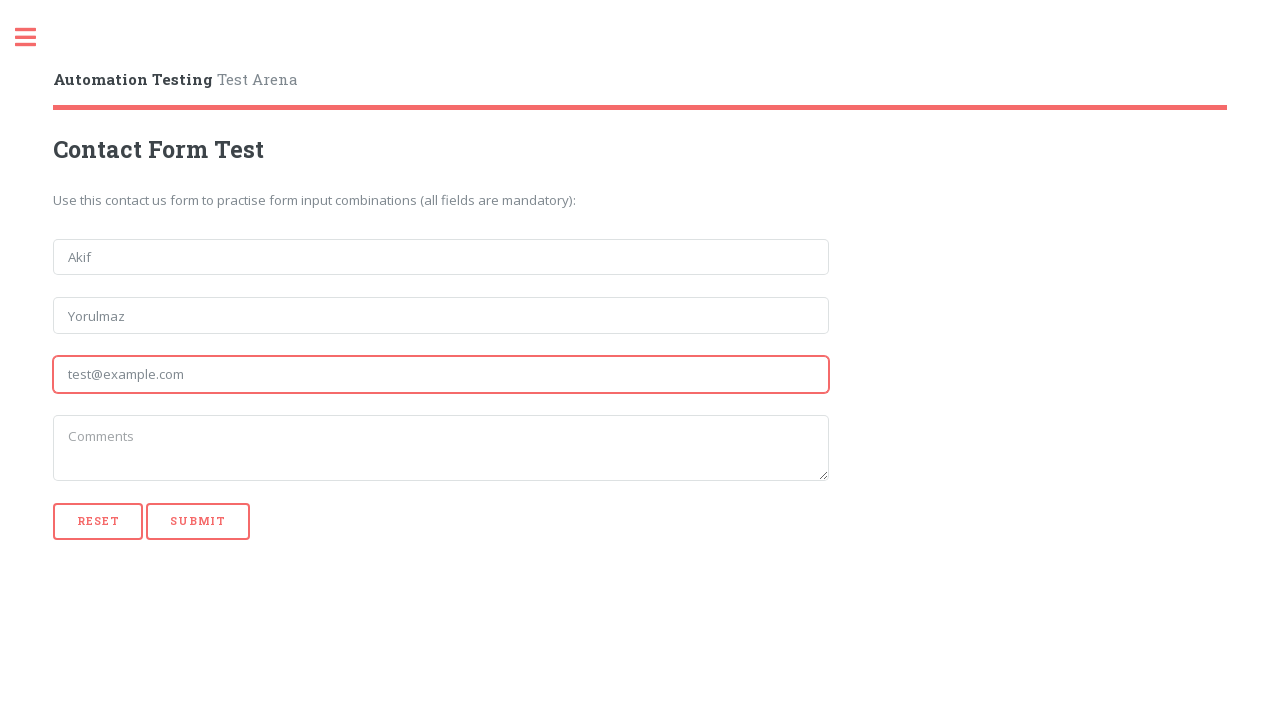

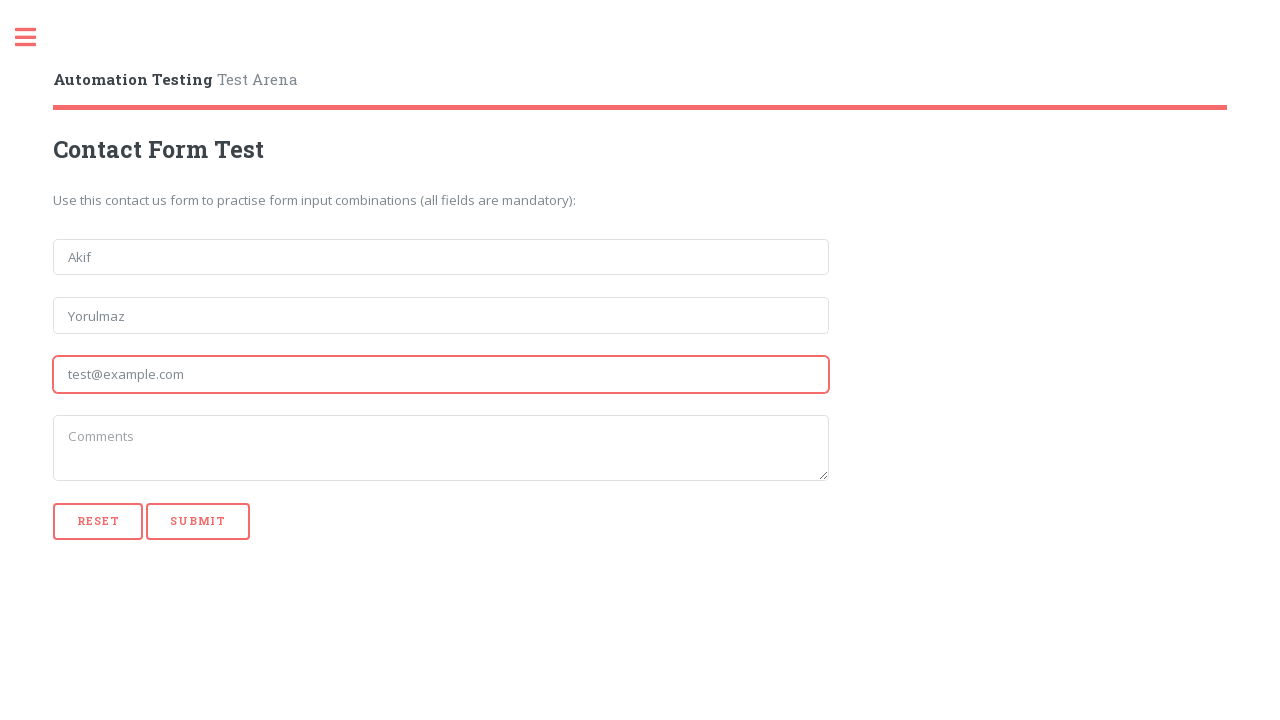